Tests price column sorting functionality by hovering and clicking to cycle through ascending, descending, and cancel sorting states

Starting URL: https://karinabertosh.github.io/coin-market-cap/

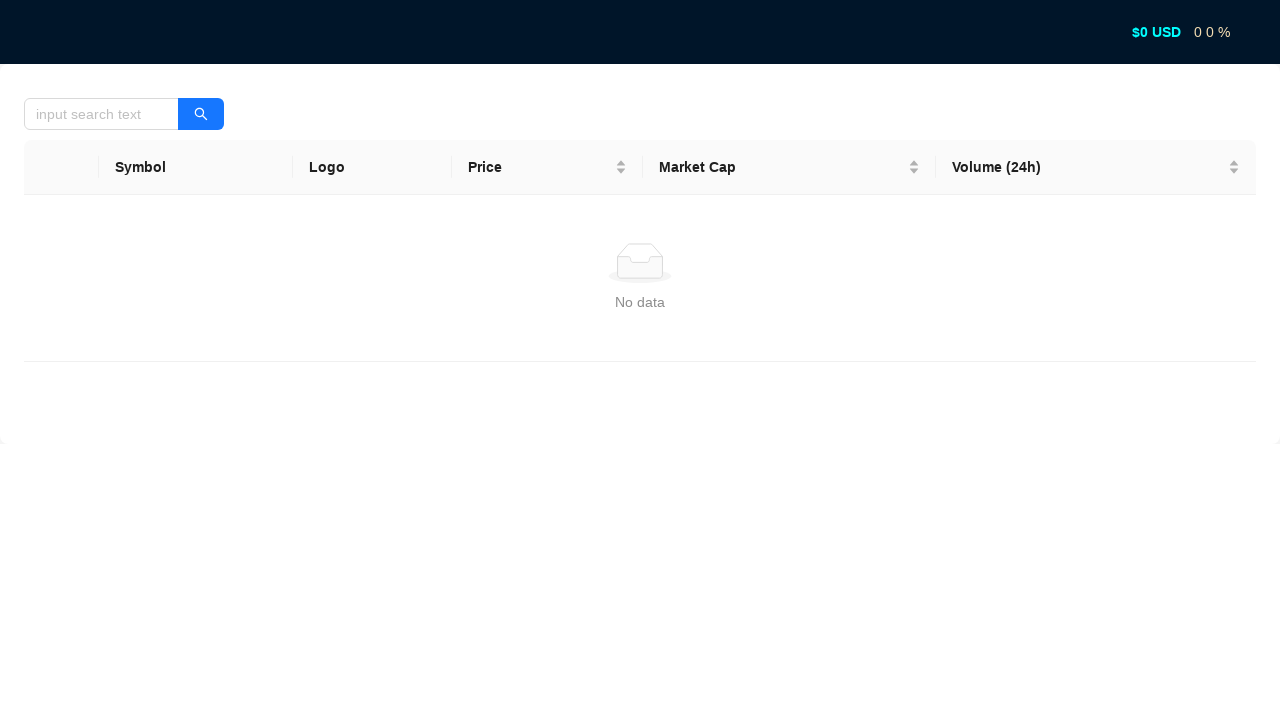

Located the Price column header
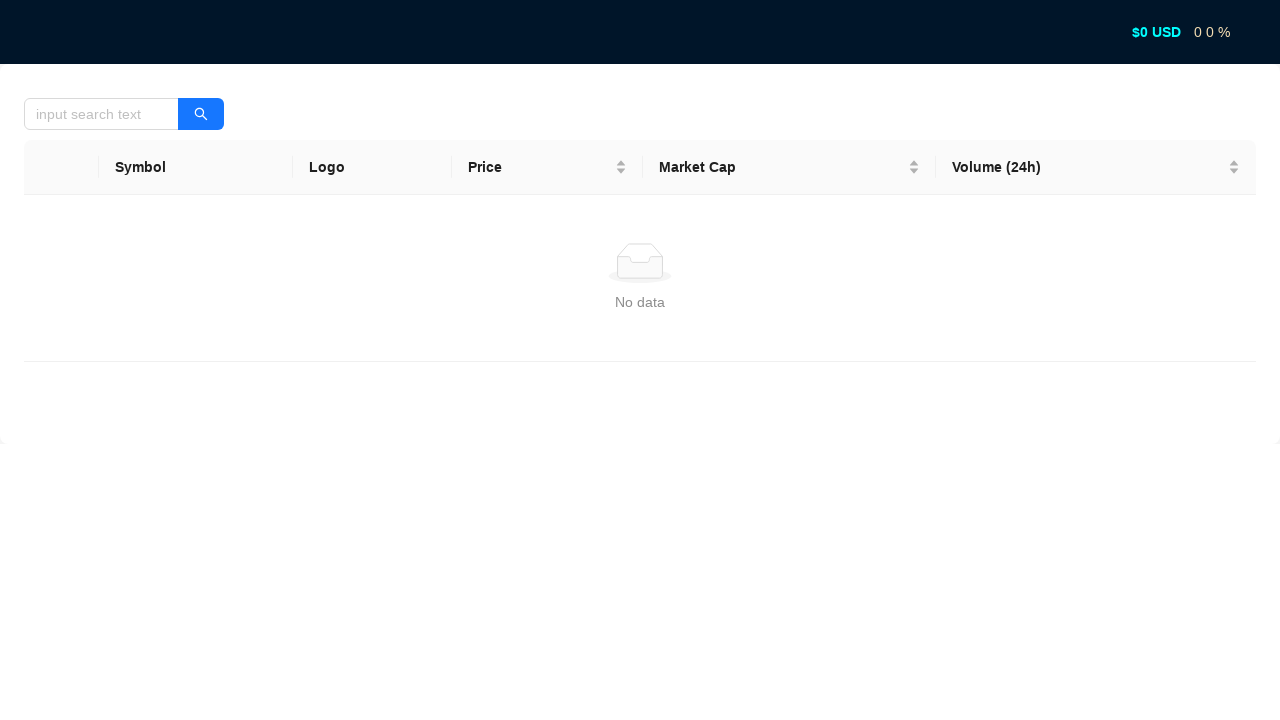

Hovered over Price column header to display sort tooltip at (540, 167) on internal:text="Price"i
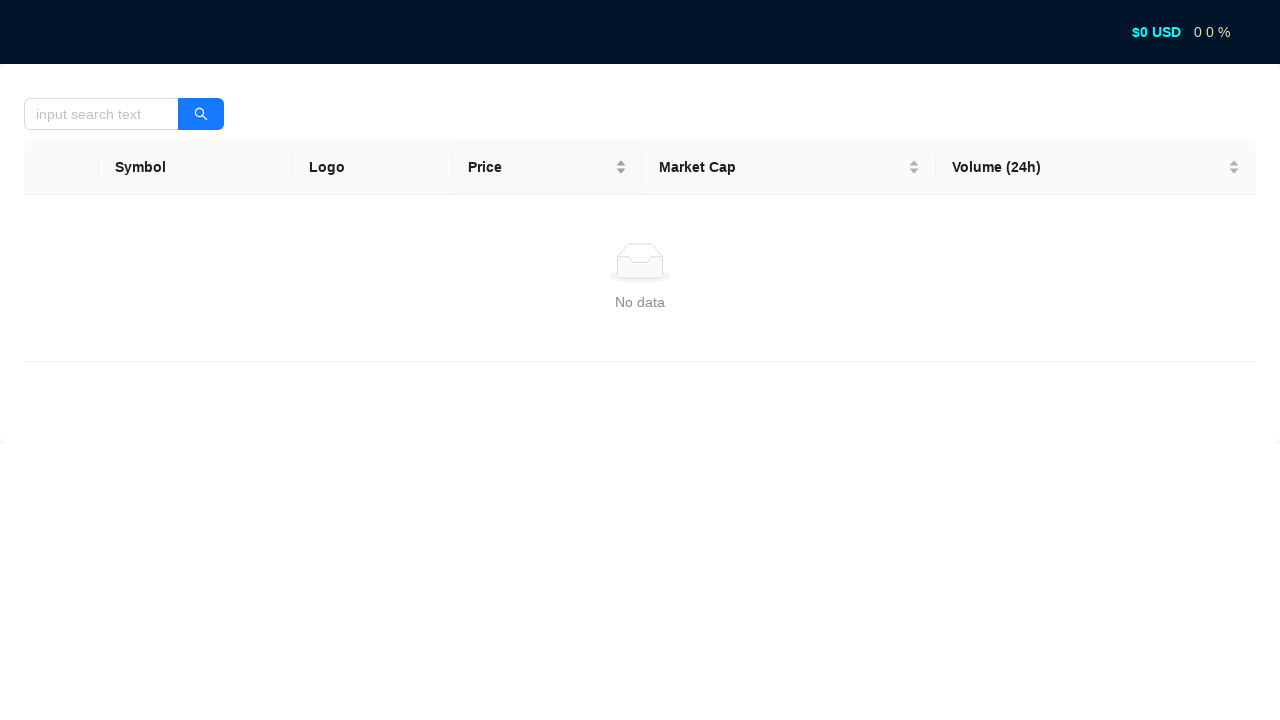

Clicked Price column to sort in ascending order at (540, 167) on internal:text="Price"i
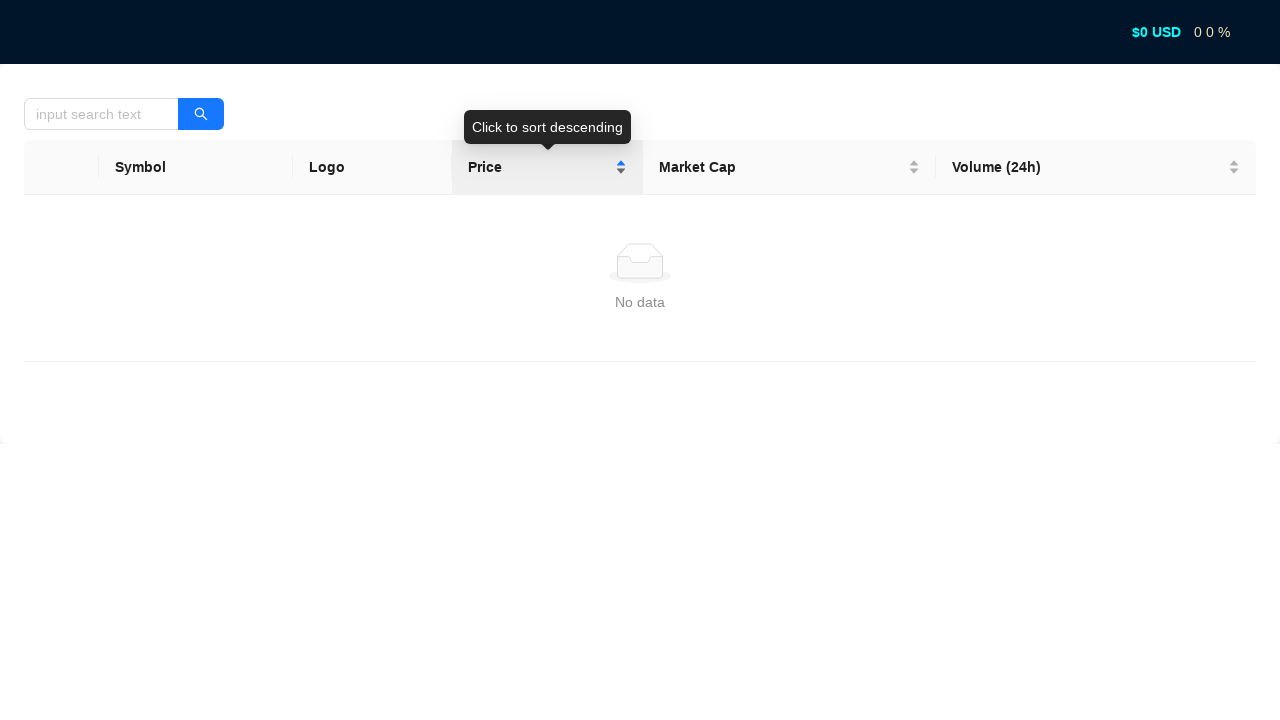

Clicked Price column to sort in descending order at (540, 167) on internal:text="Price"i
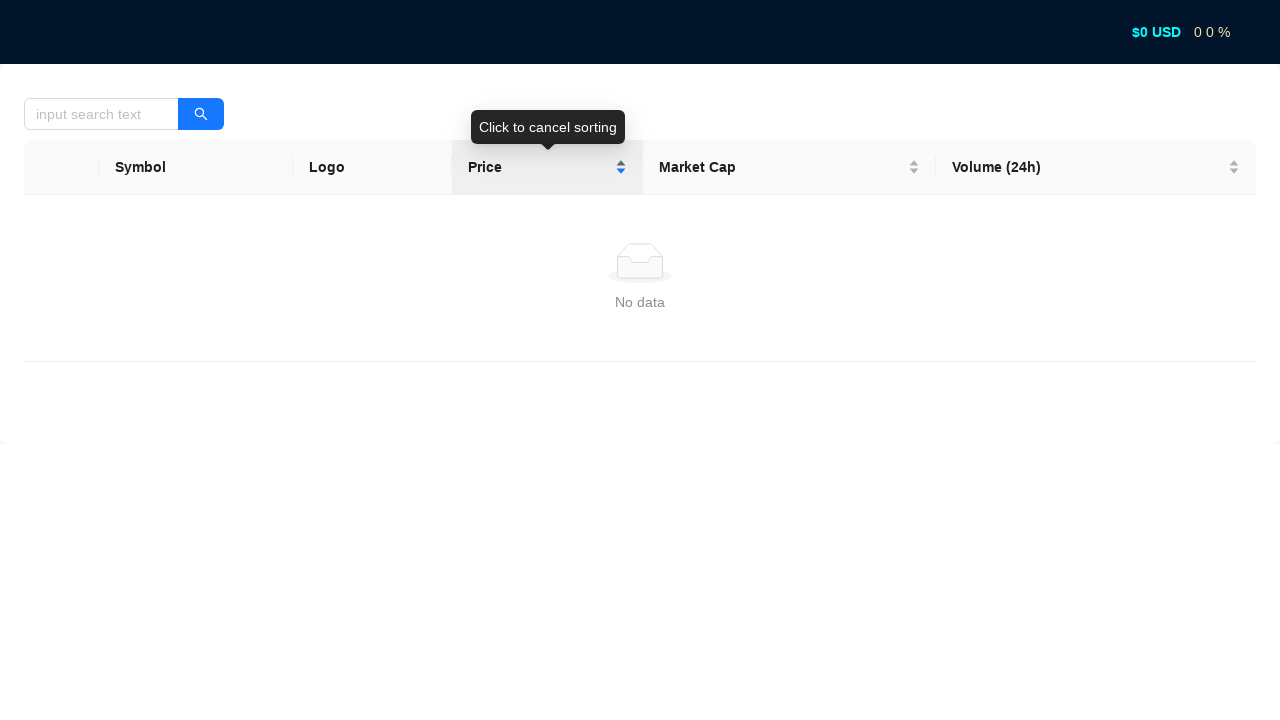

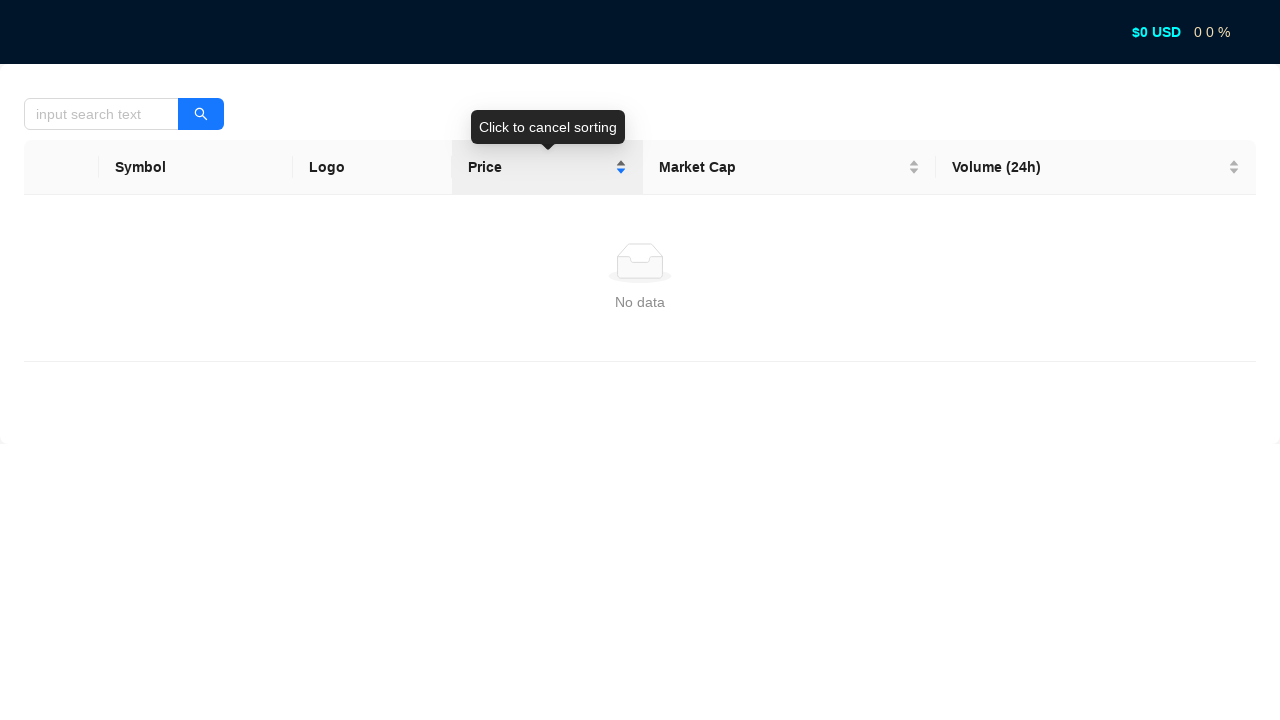